Tests different input field methods including fill, type, and keyboard navigation

Starting URL: https://letcode.in/edit

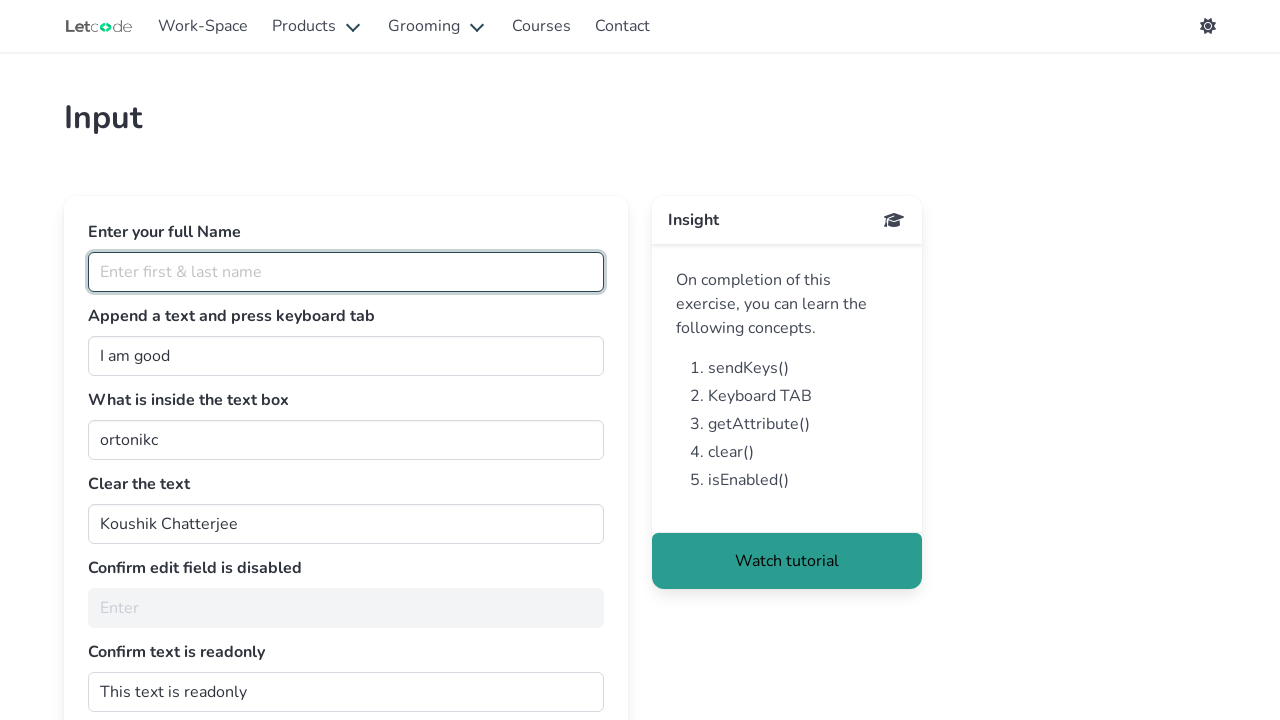

Filled input field #join with 'Hi' using fill method on #join
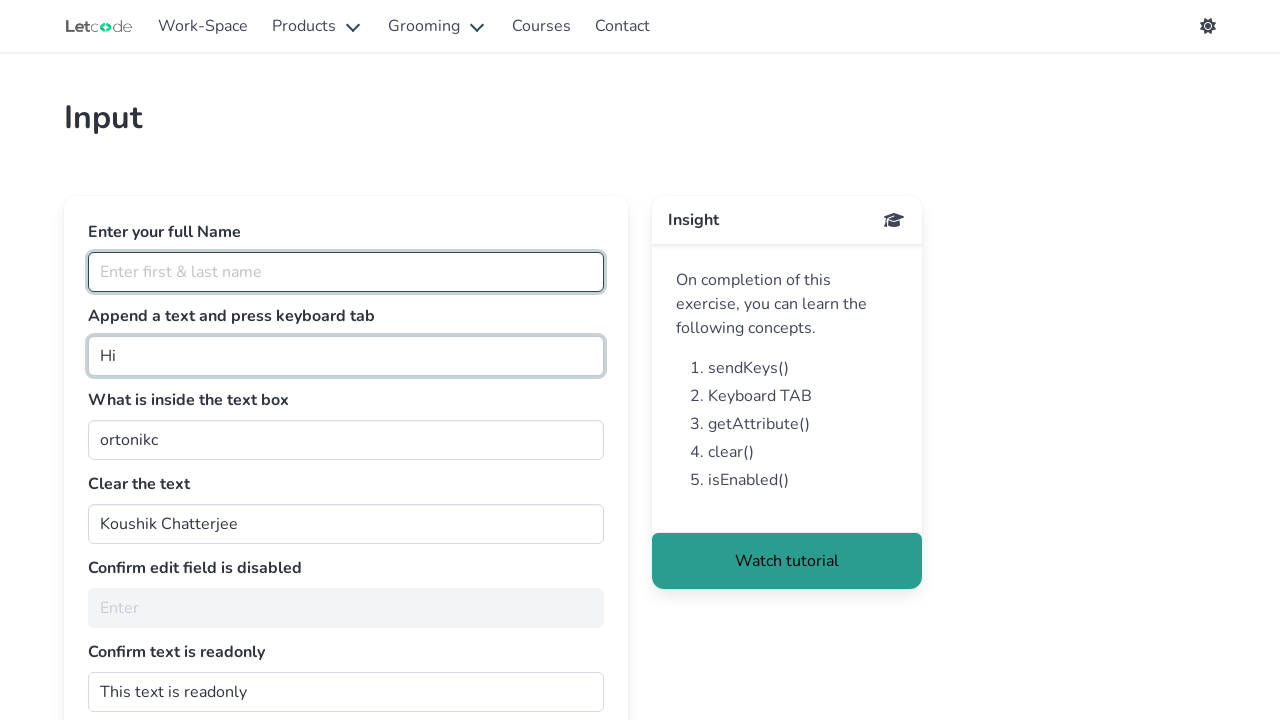

Navigated to https://letcode.in/edit to test type method
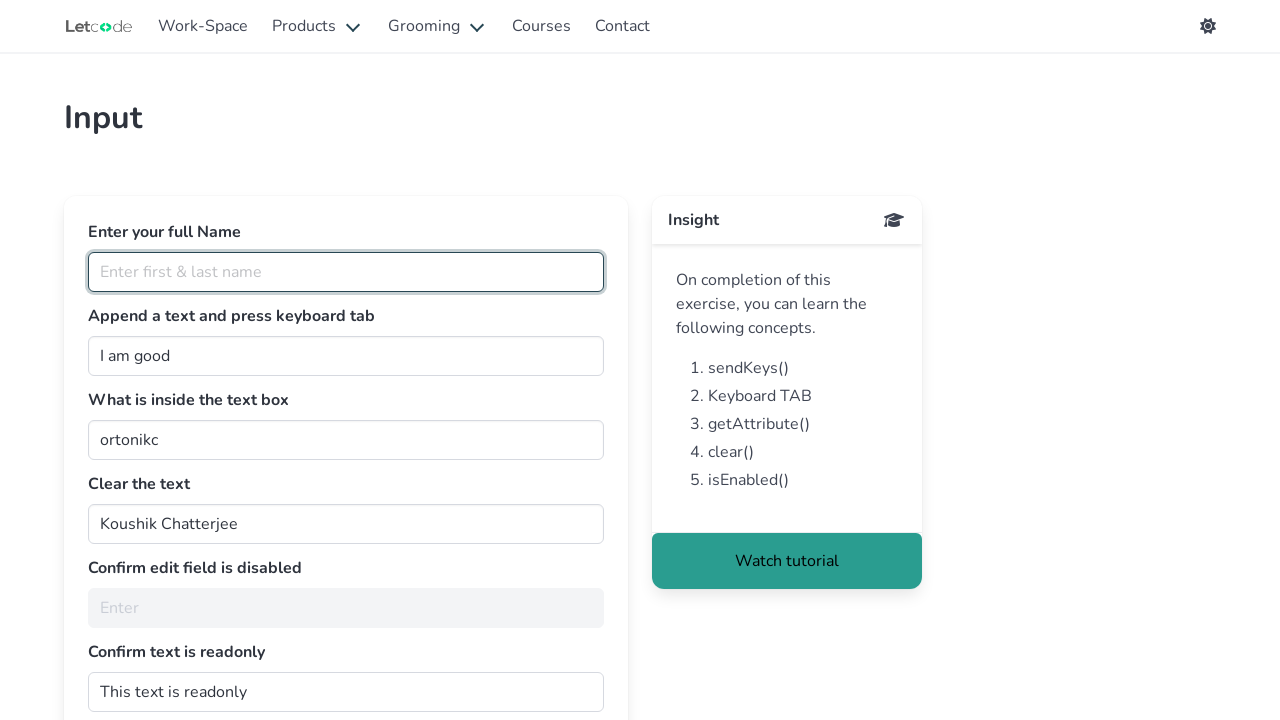

Typed 'Human ' into input field #join using type method on #join
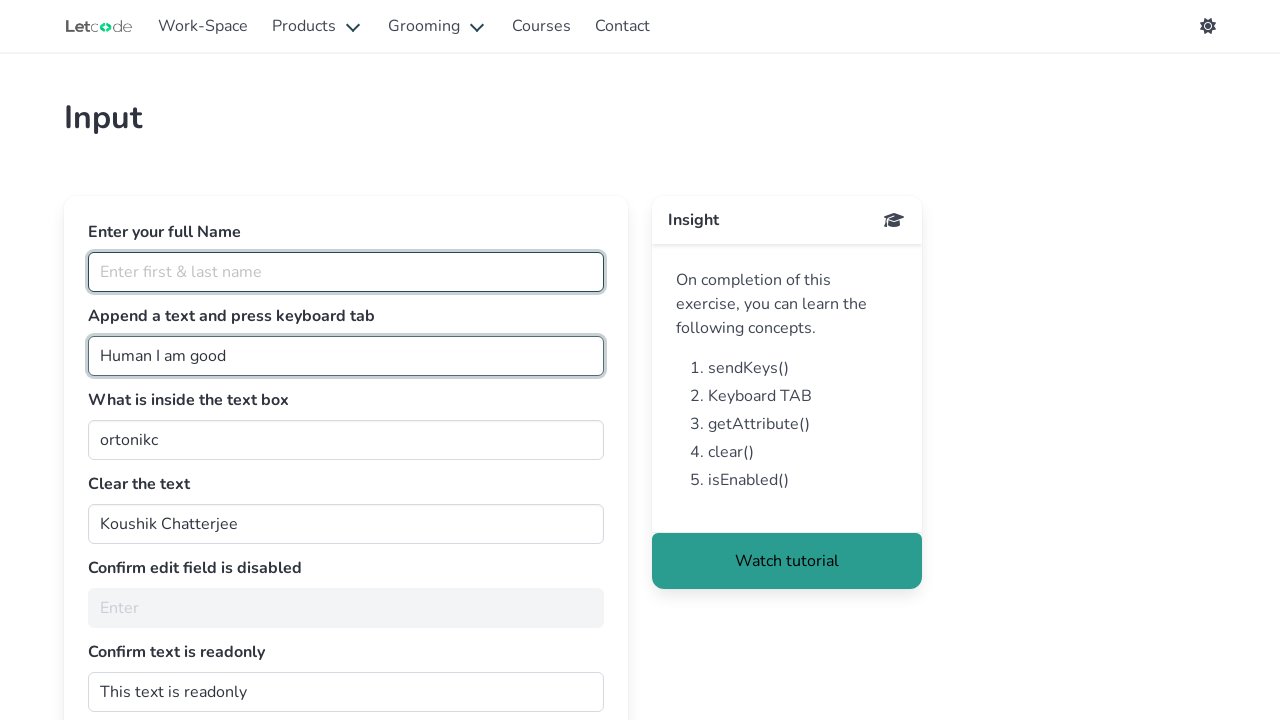

Navigated to https://letcode.in/edit to test keyboard navigation
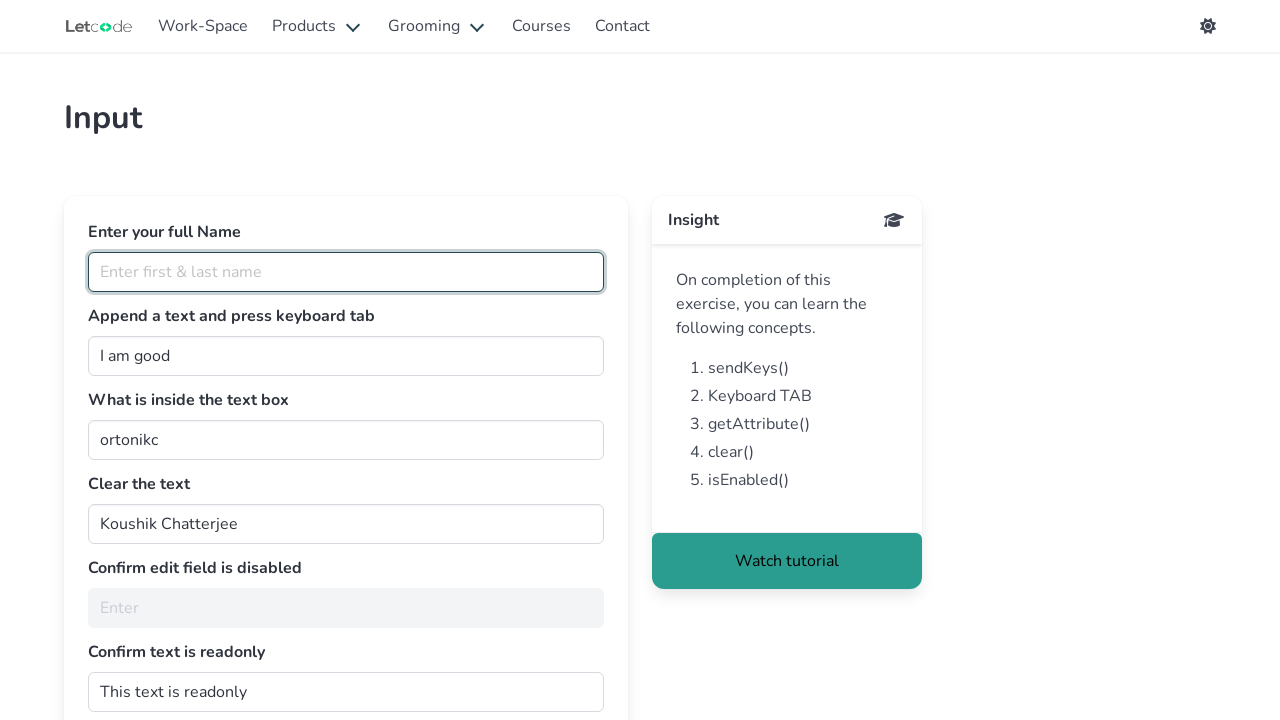

Focused on input field #join on #join
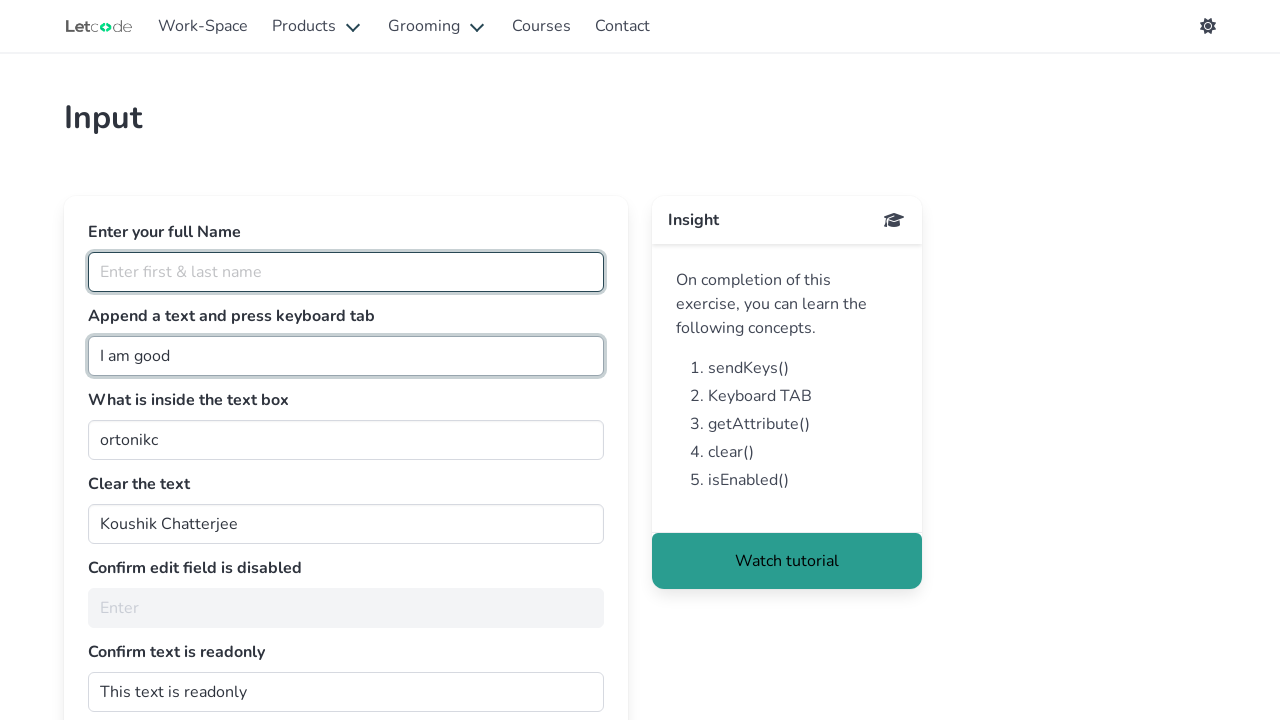

Pressed End key to move cursor to end of field
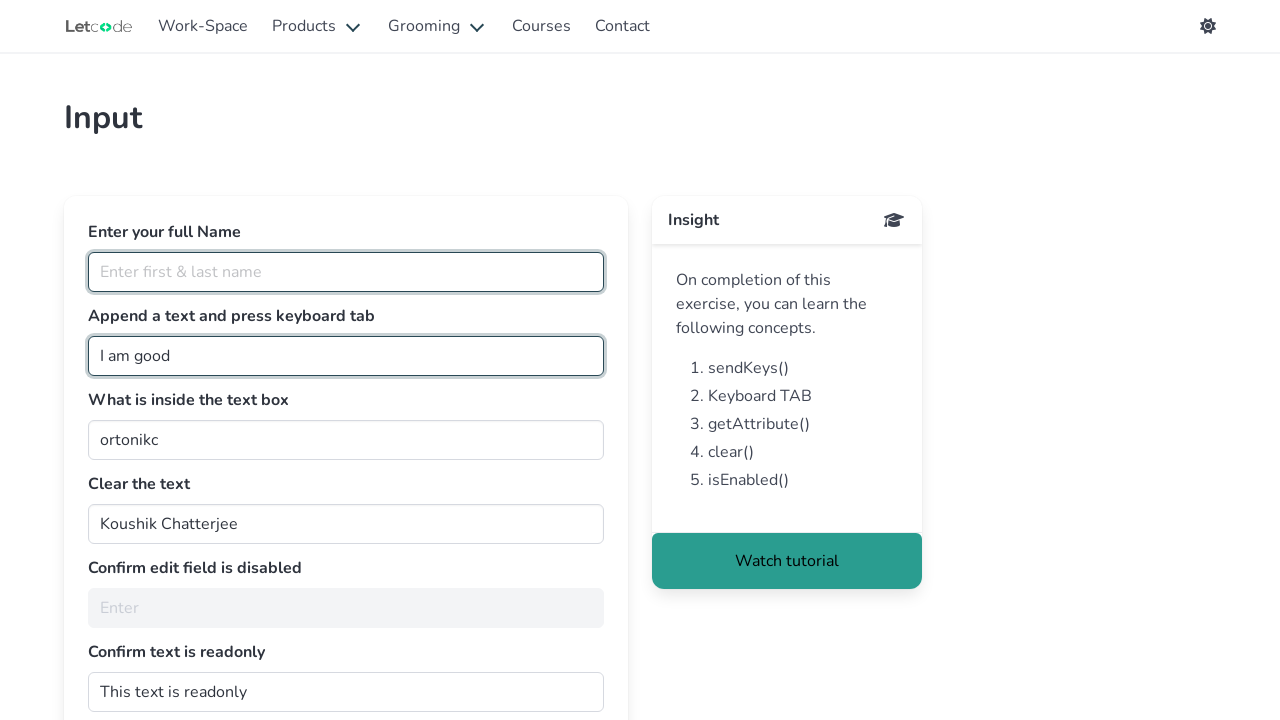

Typed ' Human' at the end of input field using keyboard navigation on #join
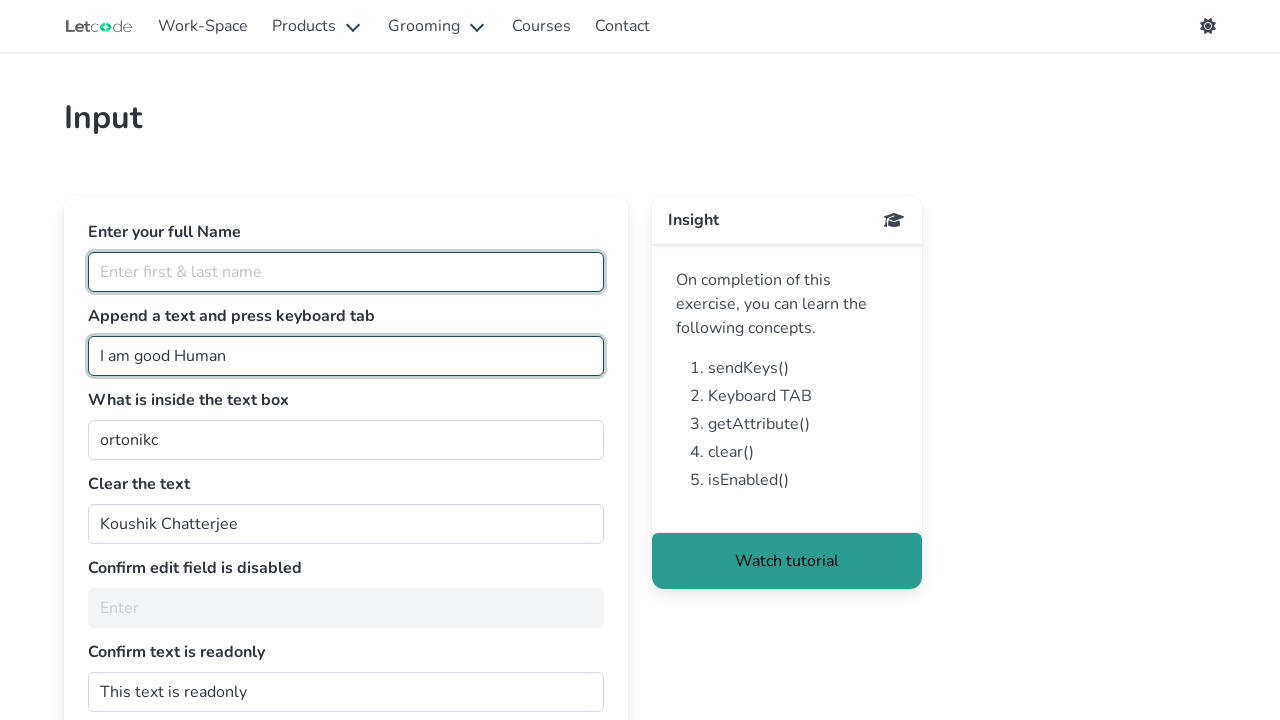

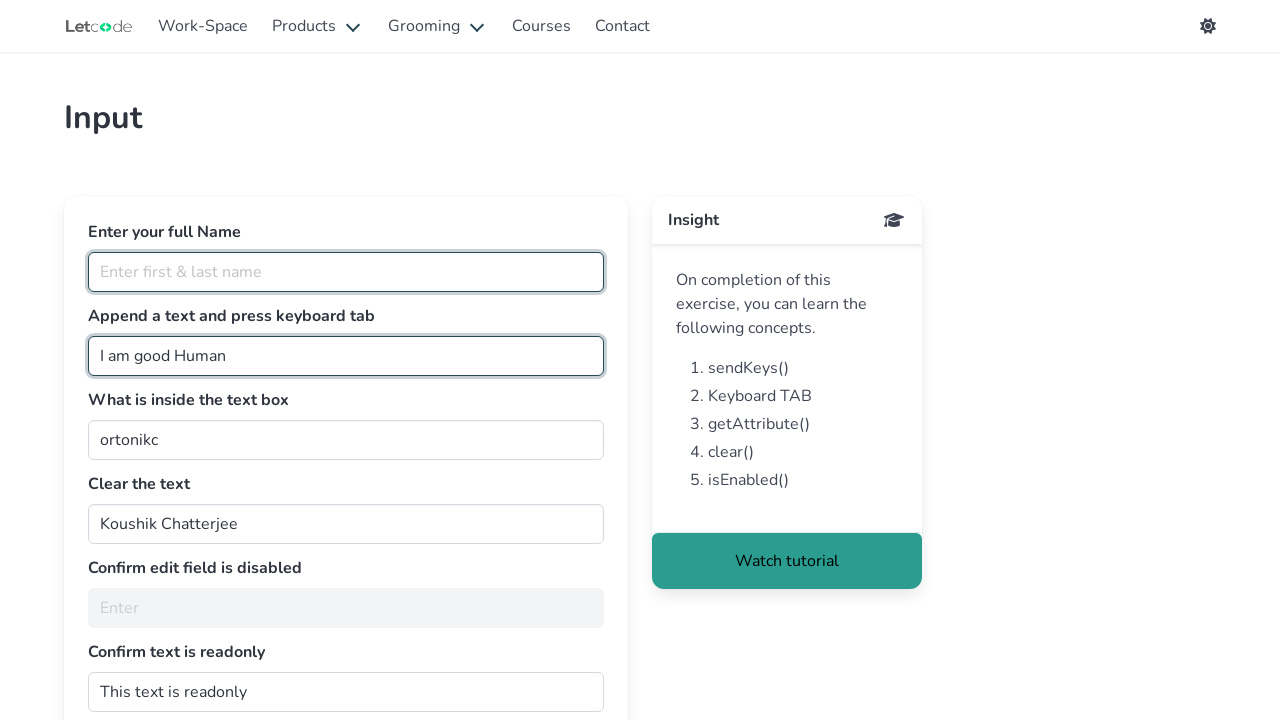